Tests file download functionality by clicking a download link on a file download page and verifying the download is triggered.

Starting URL: https://the-internet.herokuapp.com/download

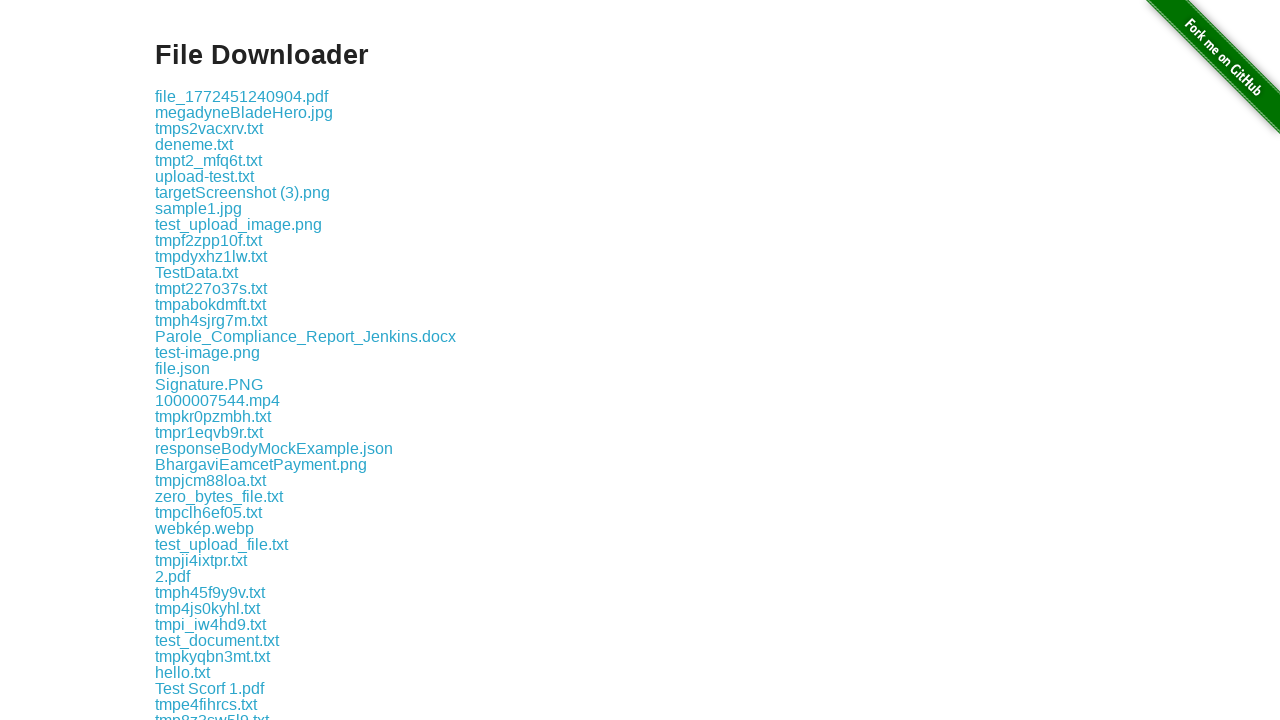

Waited for download link to load on the page
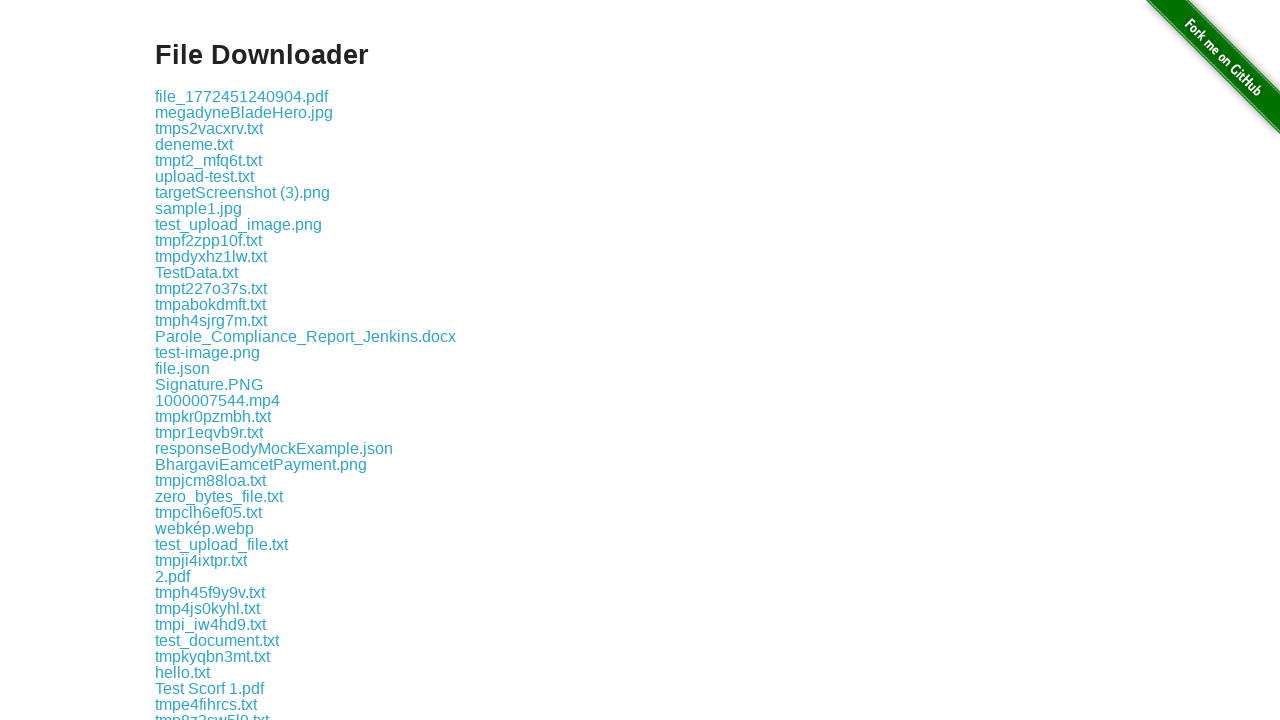

Clicked the download link and triggered file download at (242, 96) on .example a
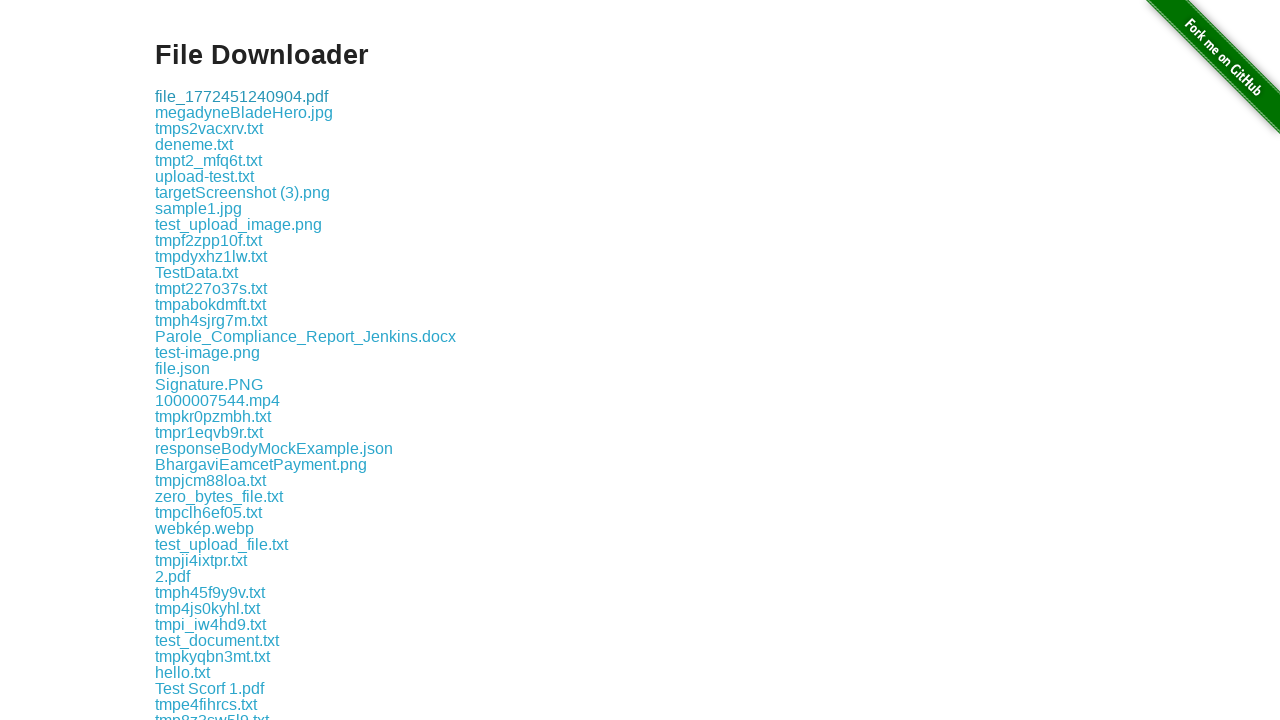

Download completed and file object obtained
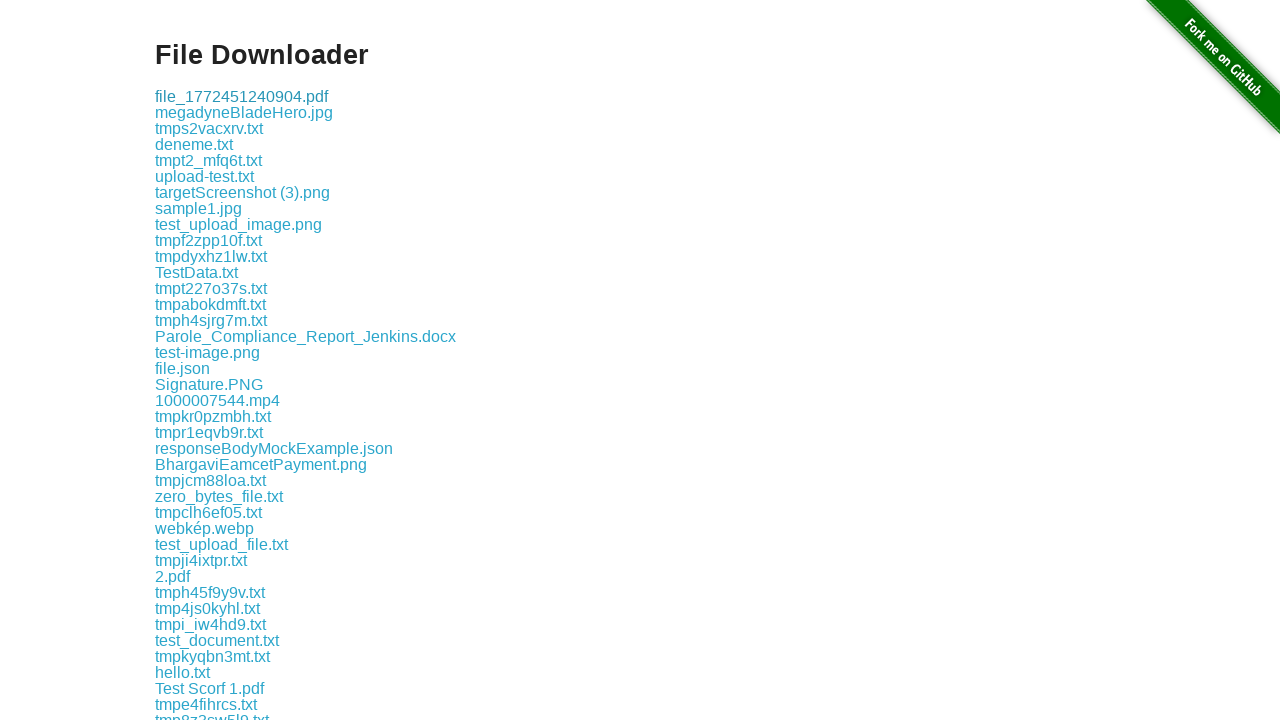

Verified download has a suggested filename
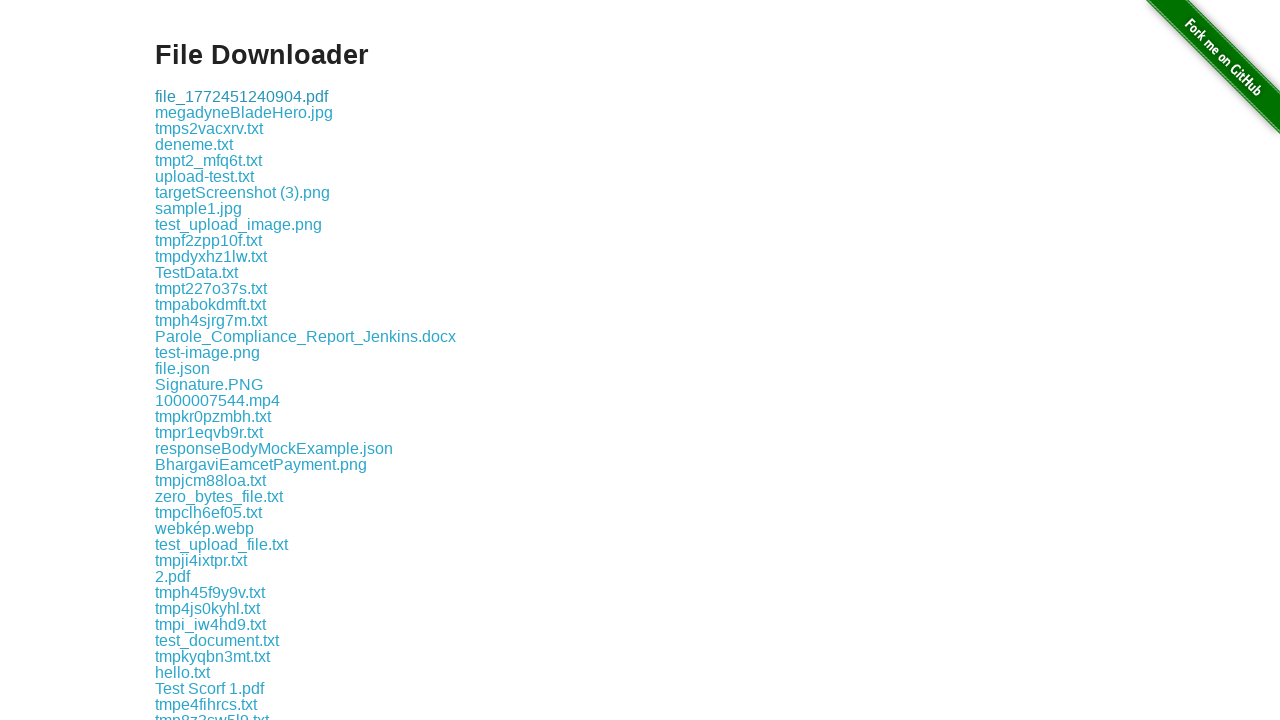

Verified suggested filename is not empty
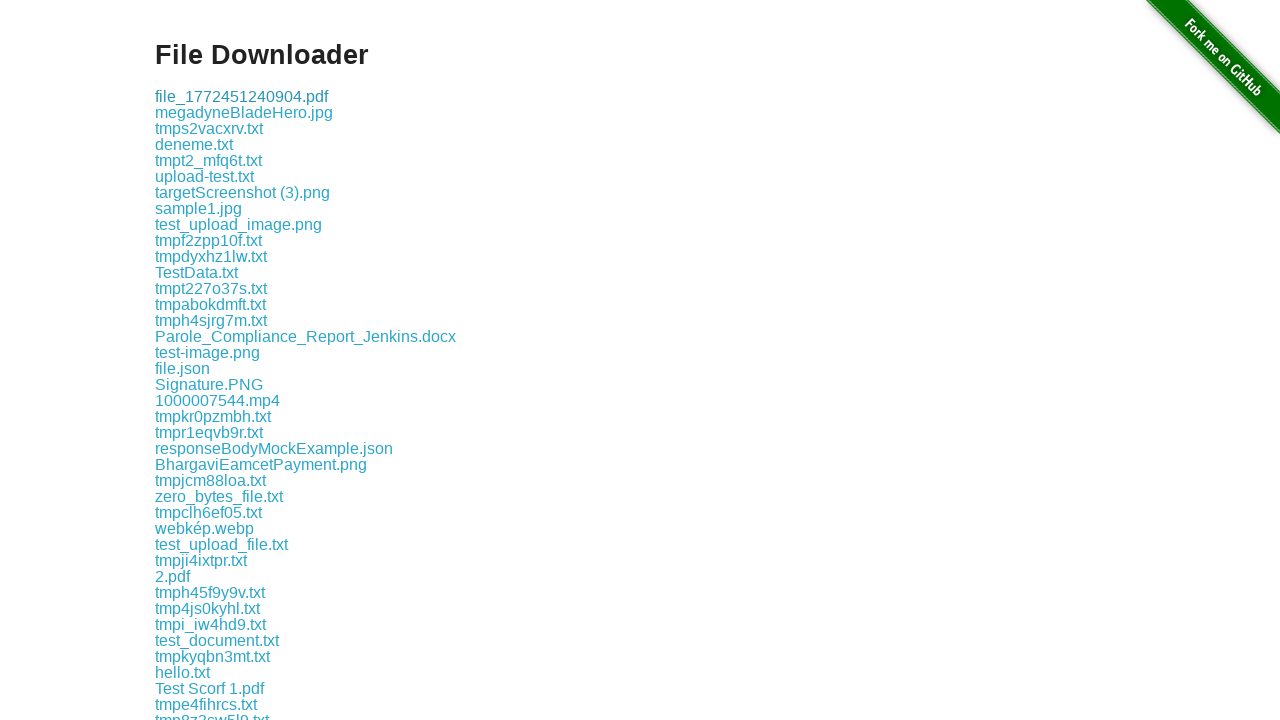

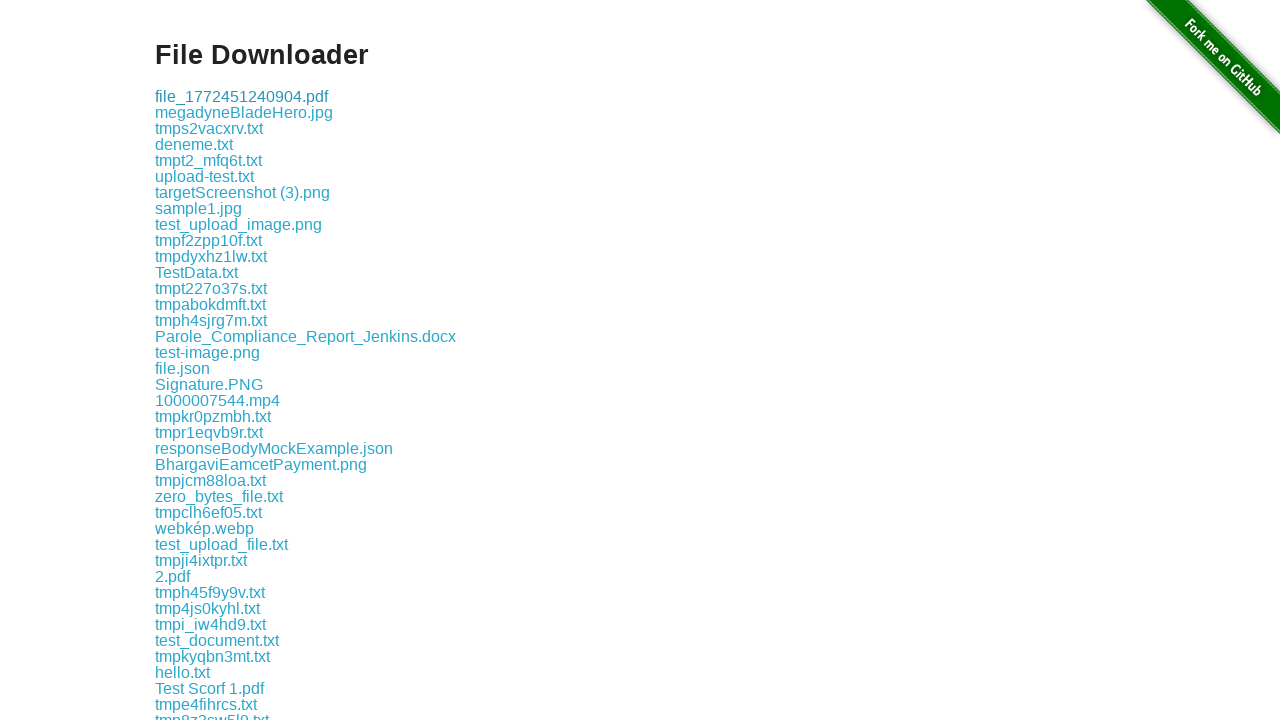